Navigates to Playwright homepage and clicks the "Get Started" link to access the documentation

Starting URL: https://playwright.dev/

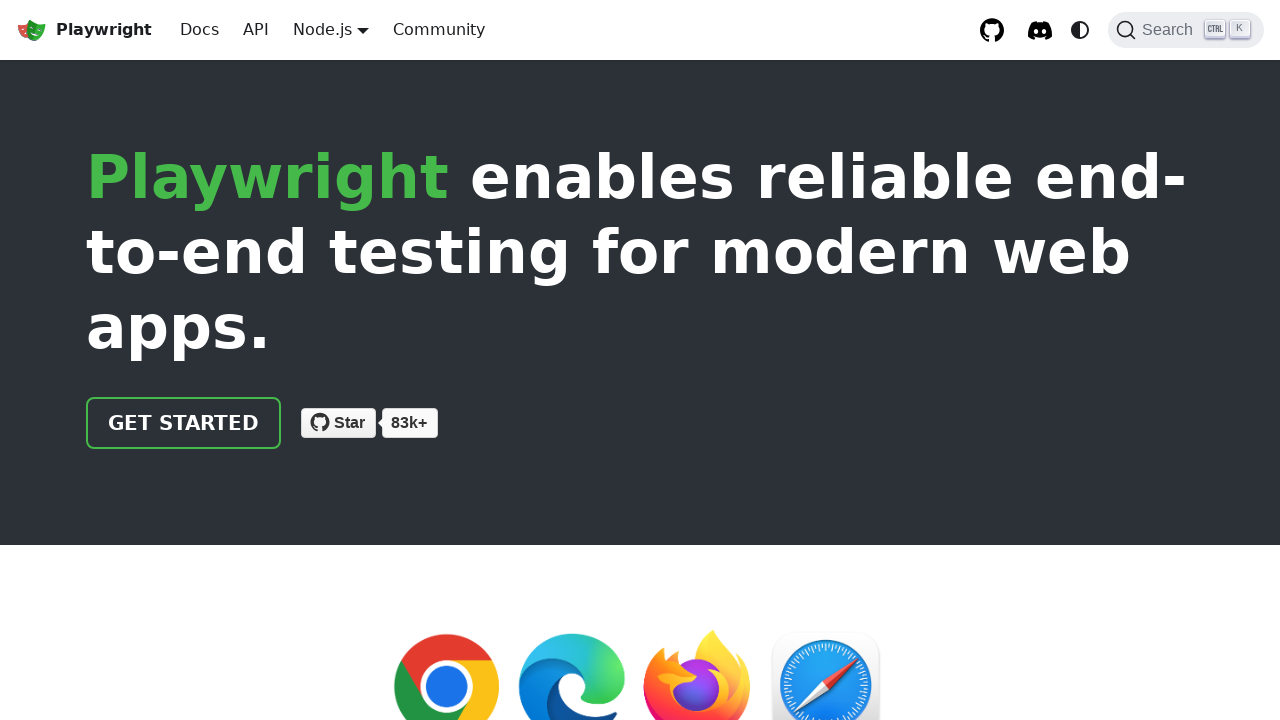

Clicked the 'Get Started' link to access documentation at (184, 423) on text=Get Started
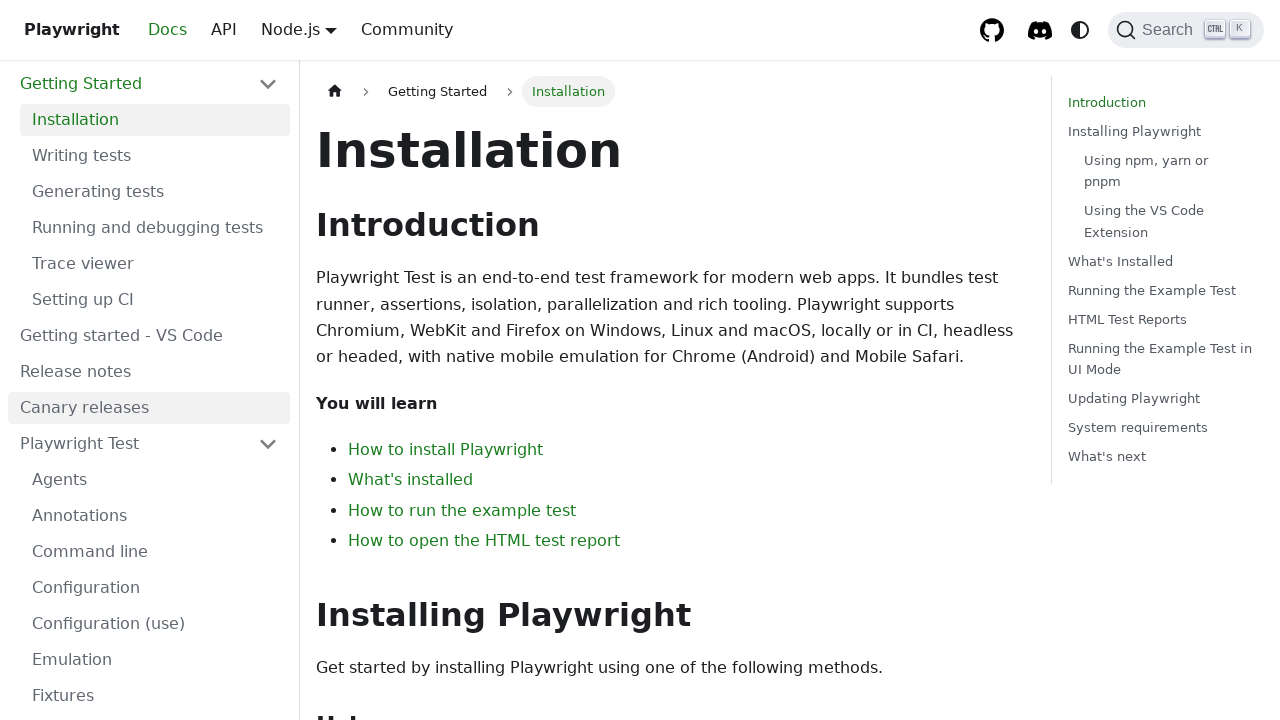

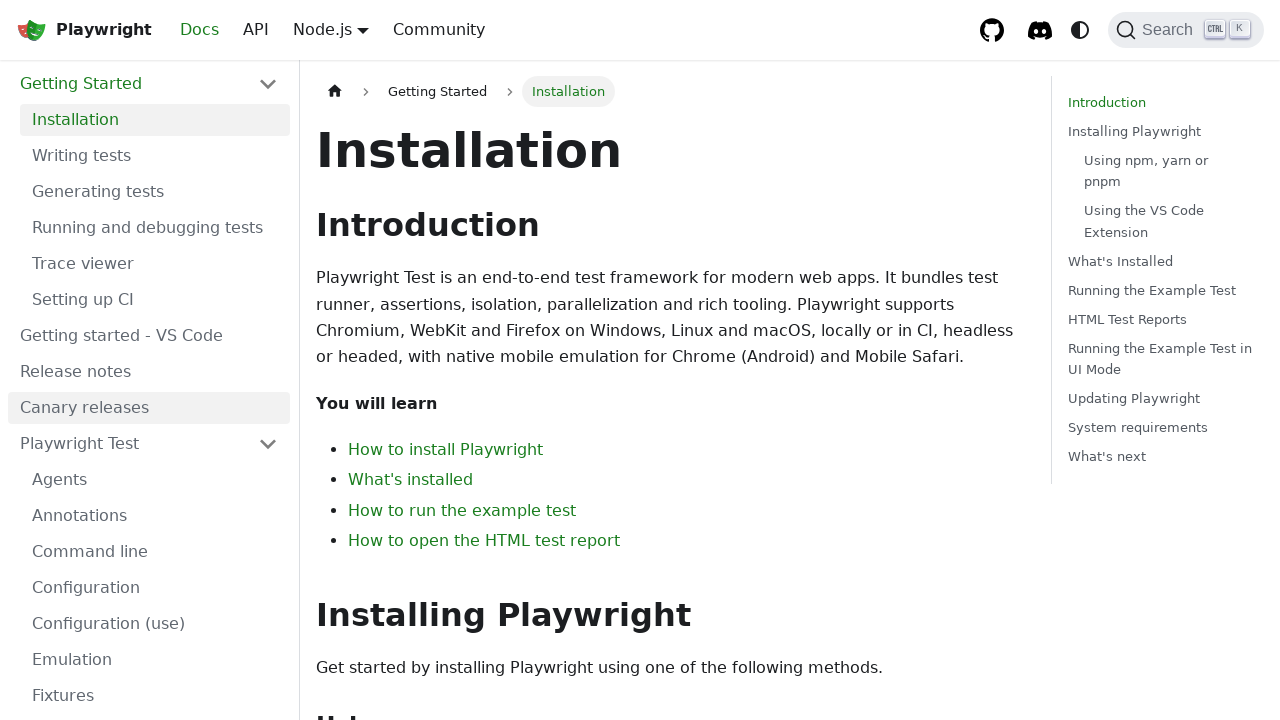